Tests registration flow without password confirmation to verify password validation

Starting URL: https://www.sharelane.com/

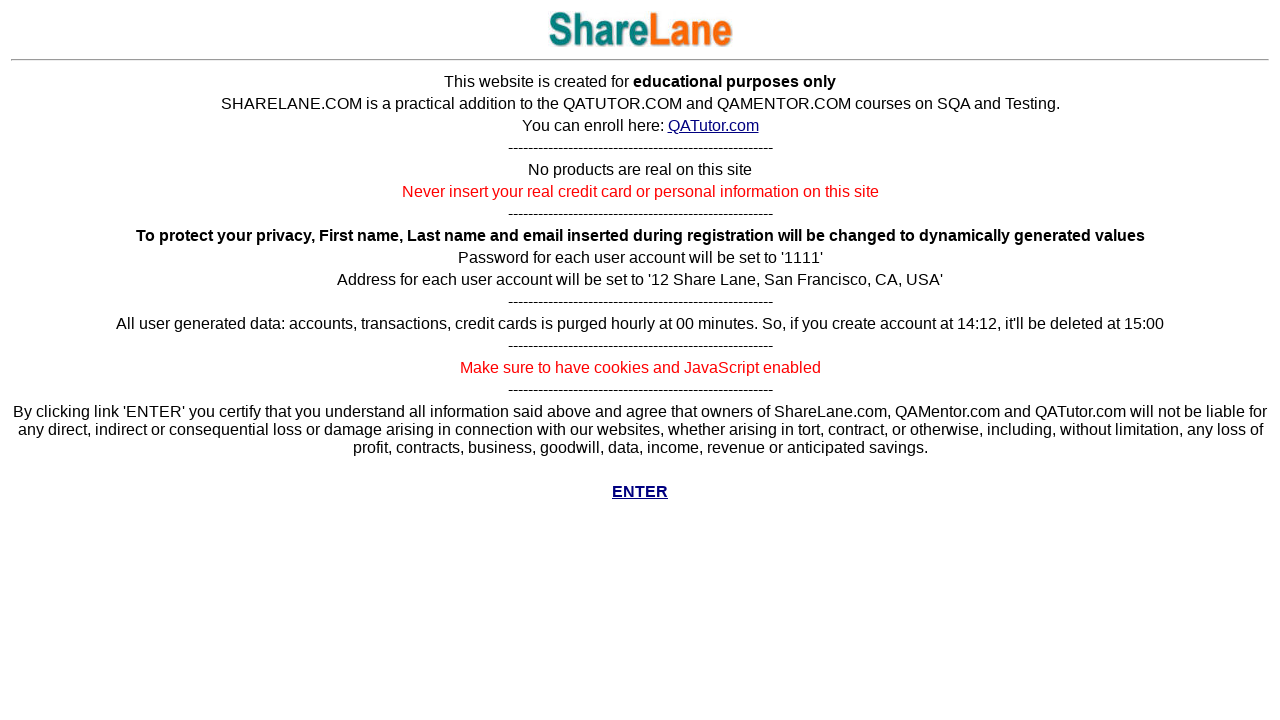

Clicked ENTER button on home page at (640, 492) on text='ENTER'
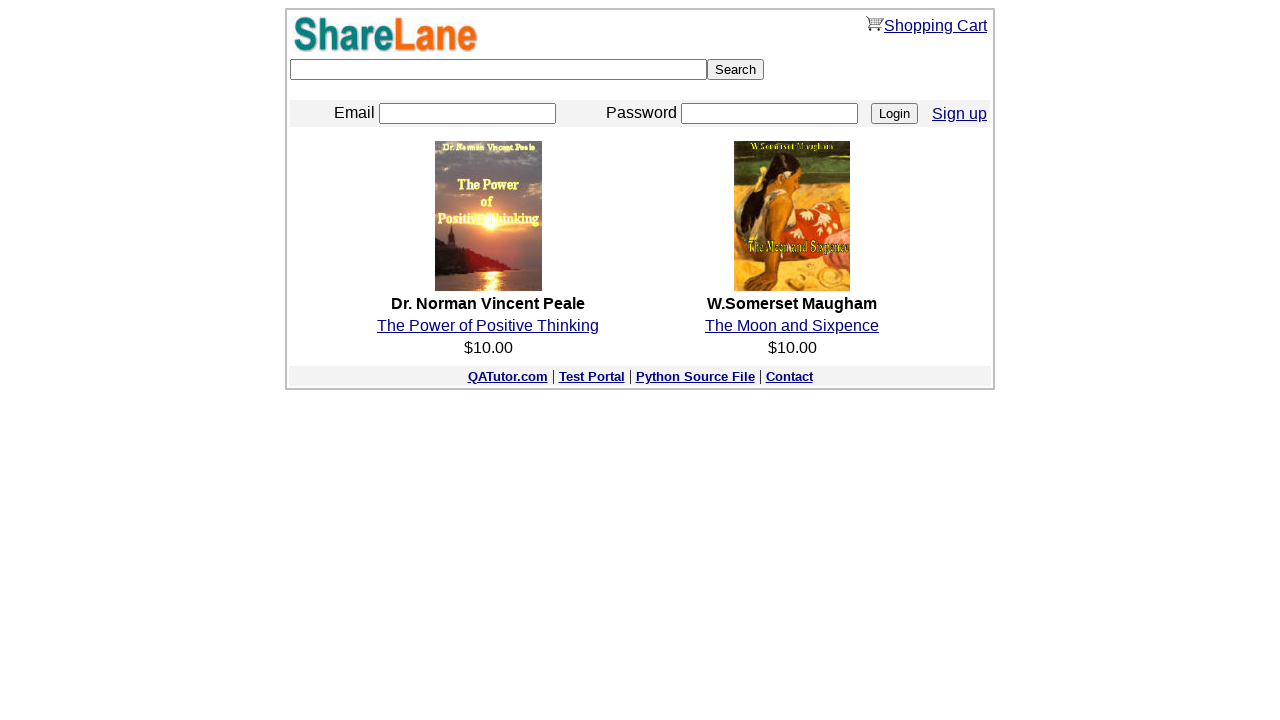

Navigated to registration page
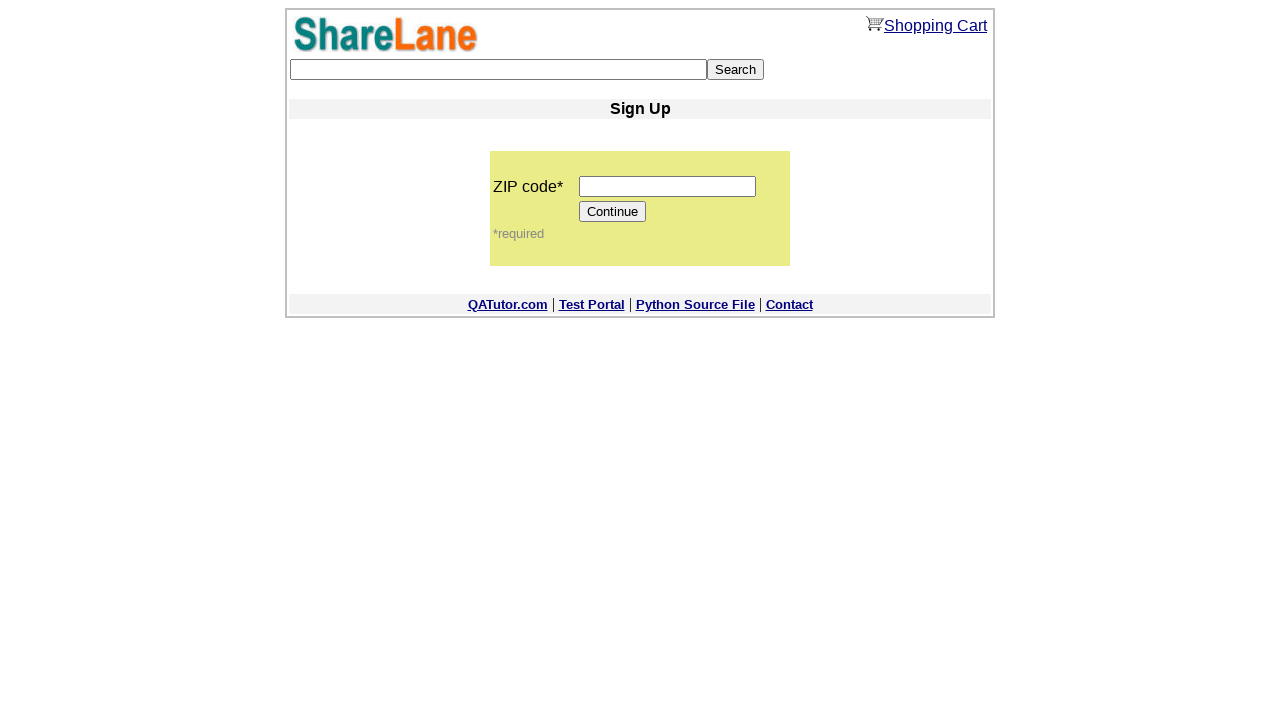

Filled zip code field with '12345' on input[name='zip_code']
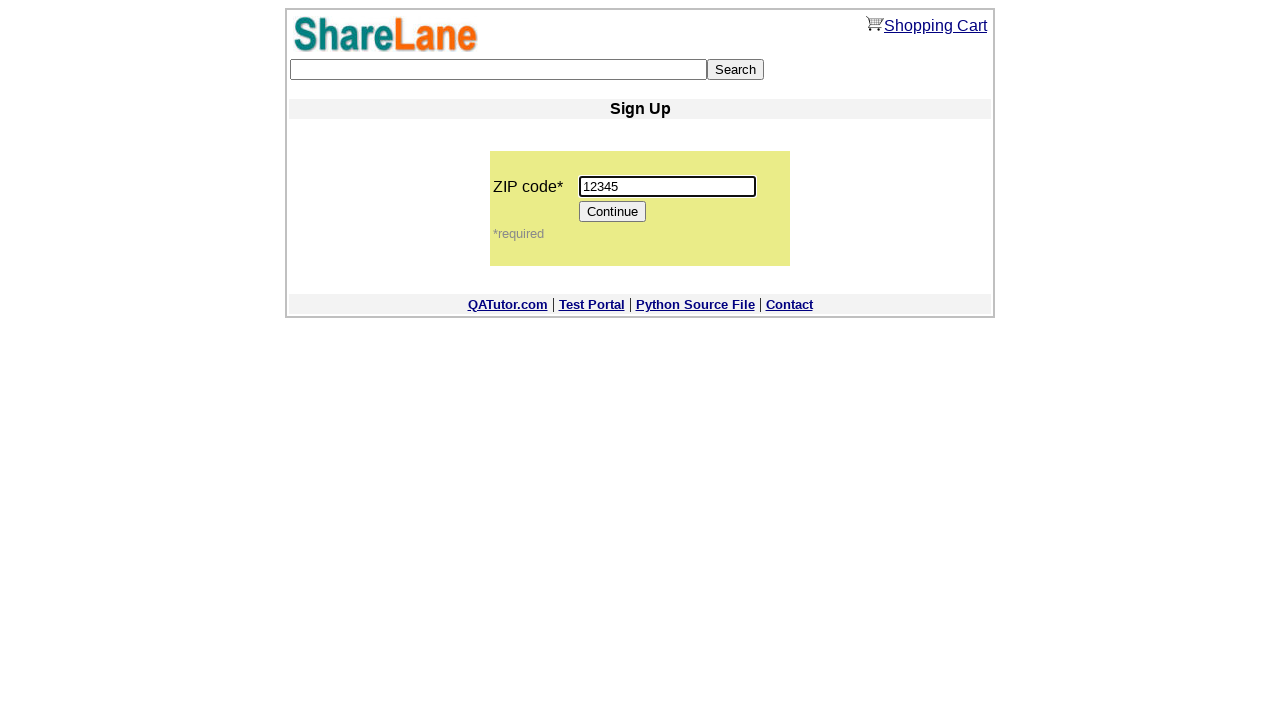

Clicked Continue button after entering zip code at (613, 212) on input[value='Continue']
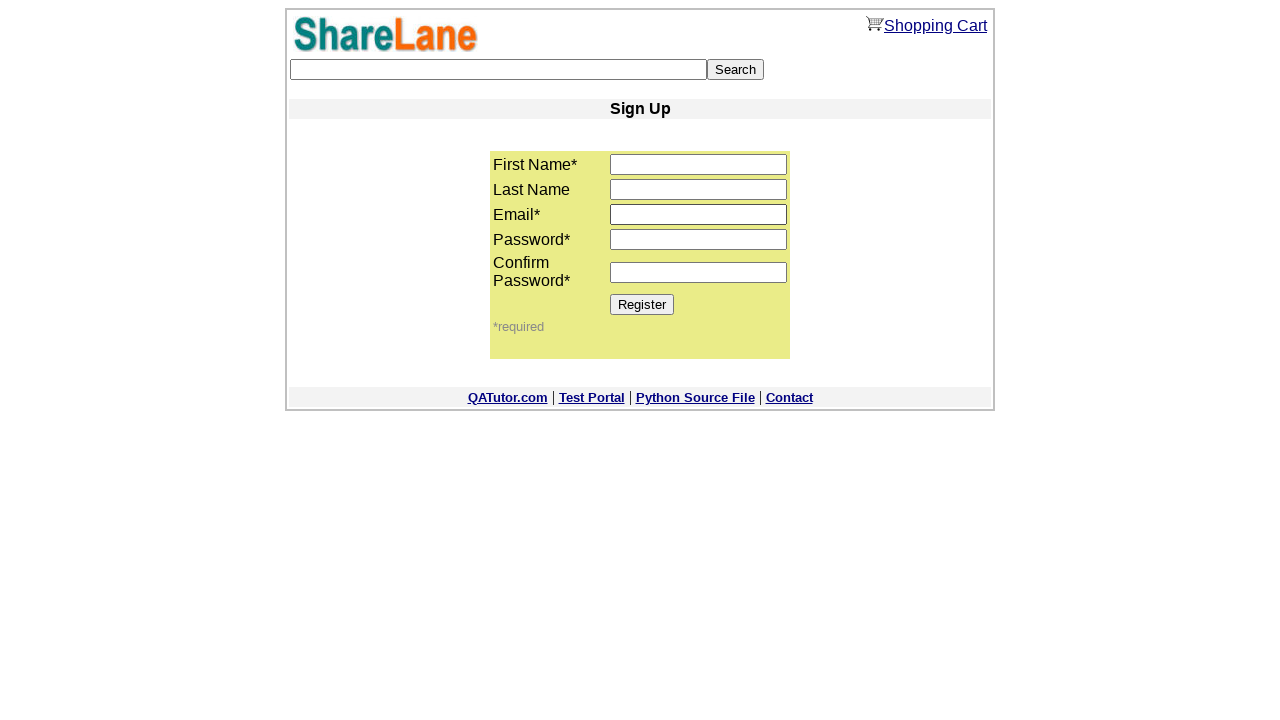

Filled first name field with 'George' on input[name='first_name']
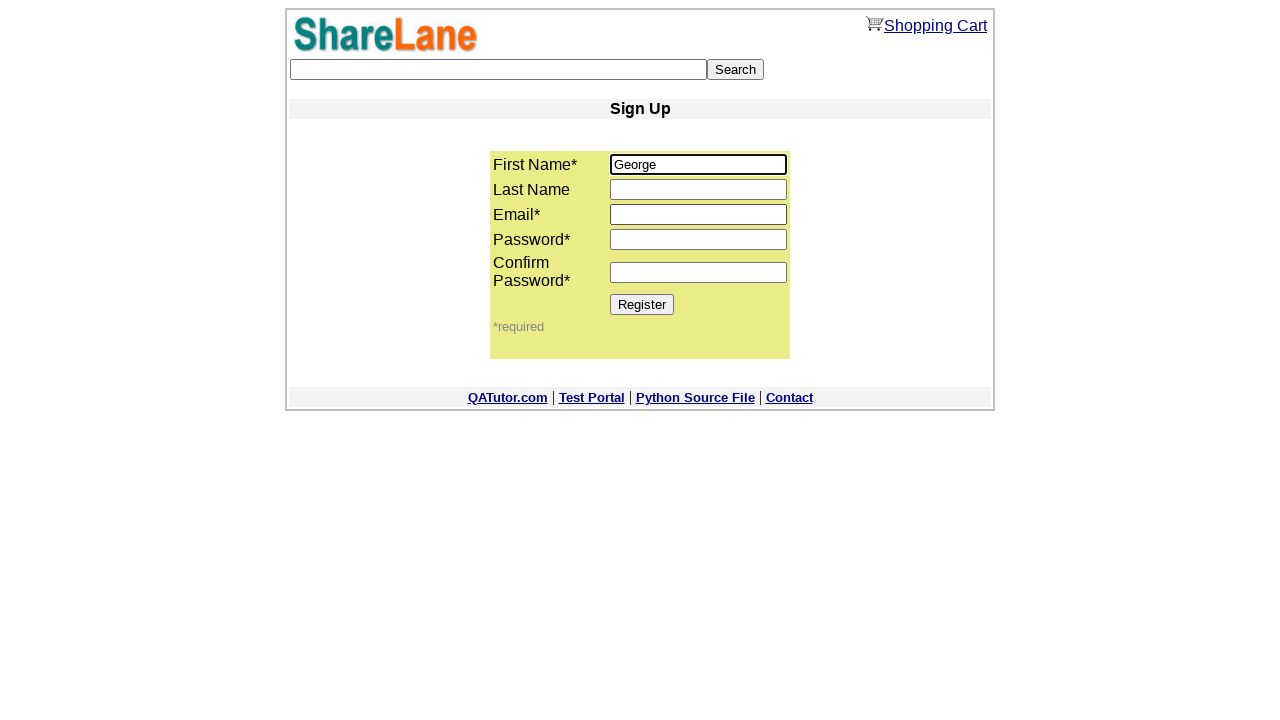

Filled last name field with 'Pupin' on input[name='last_name']
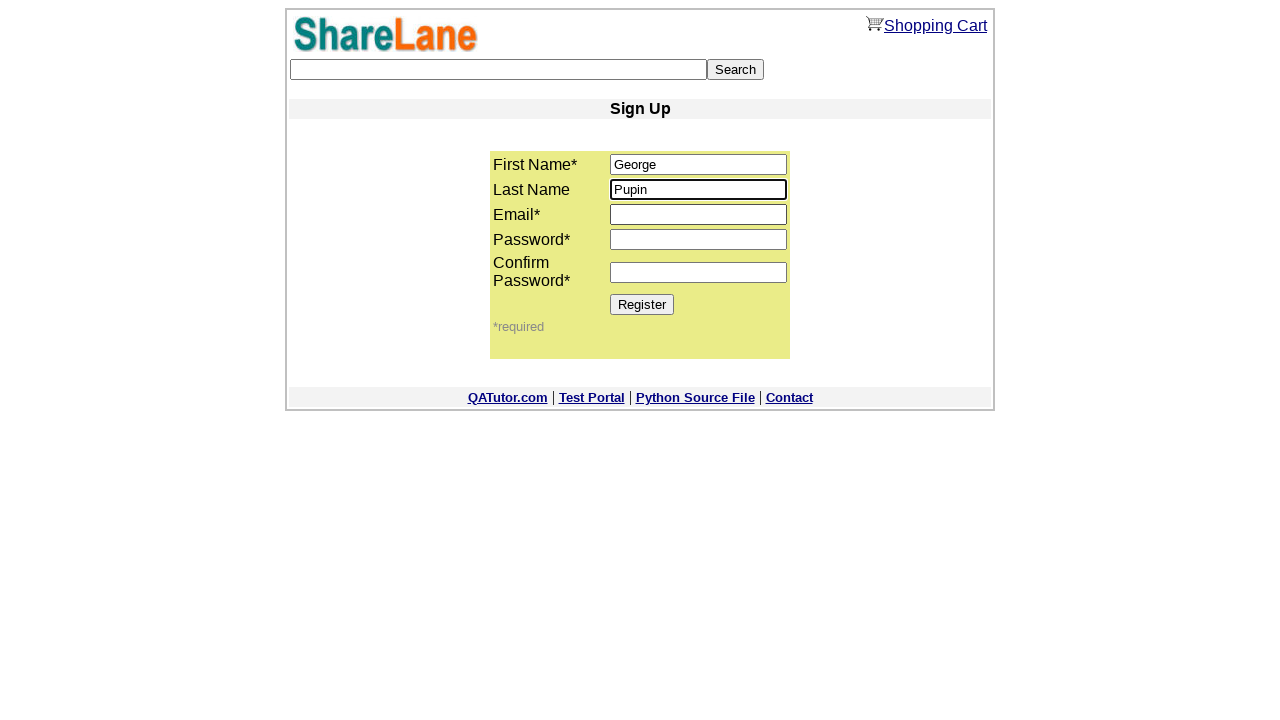

Filled email field with 'G.pupin@gmail.com' on input[name='email']
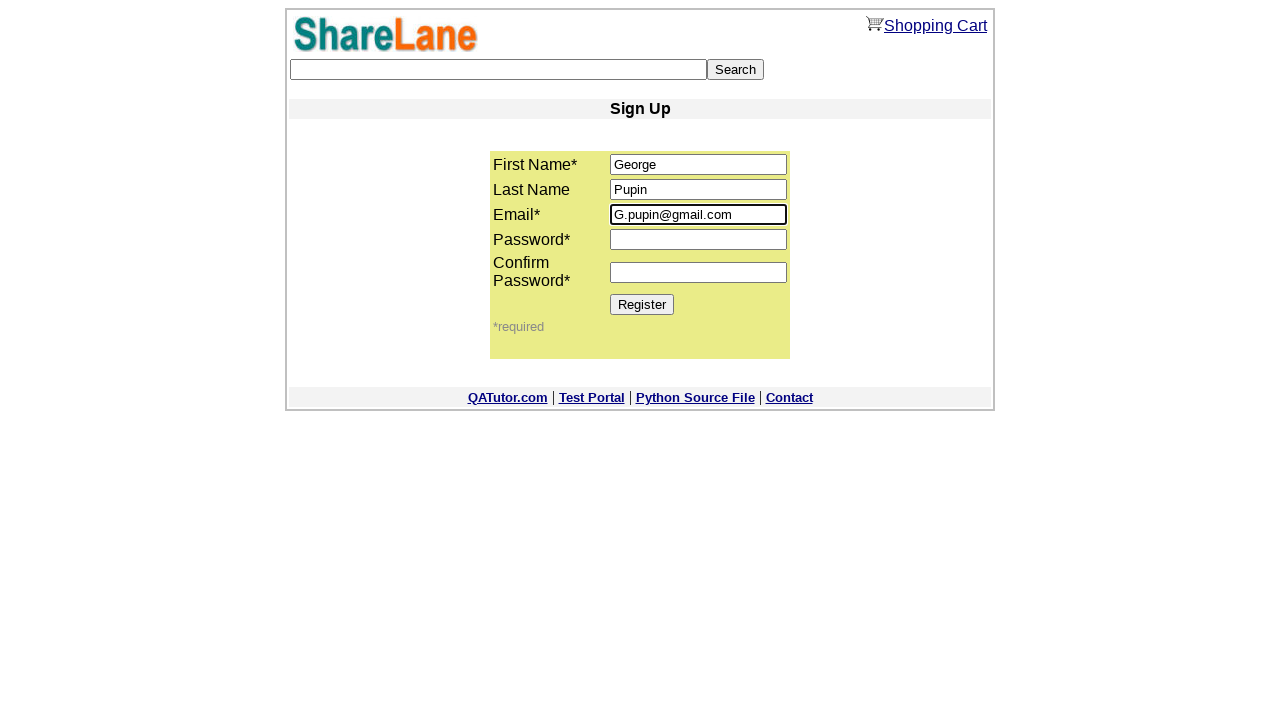

Filled password field with 'test123' on input[name='password1']
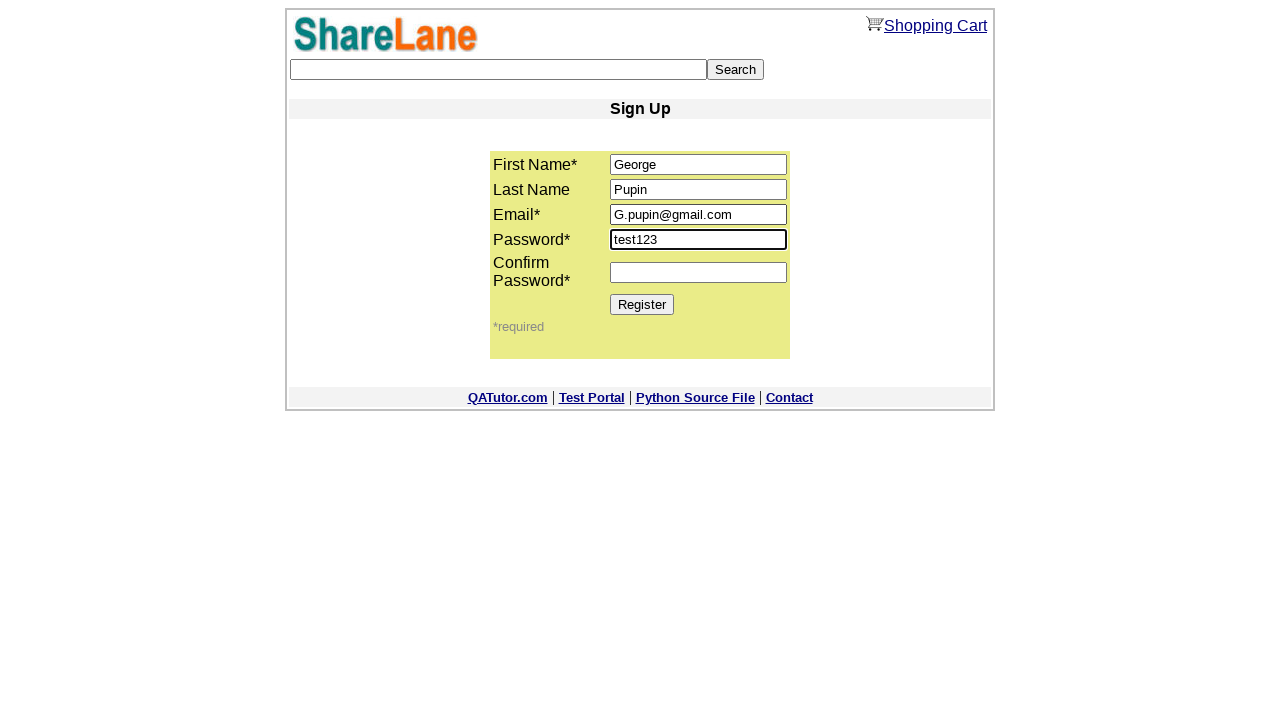

Left password confirmation field empty on input[name='password2']
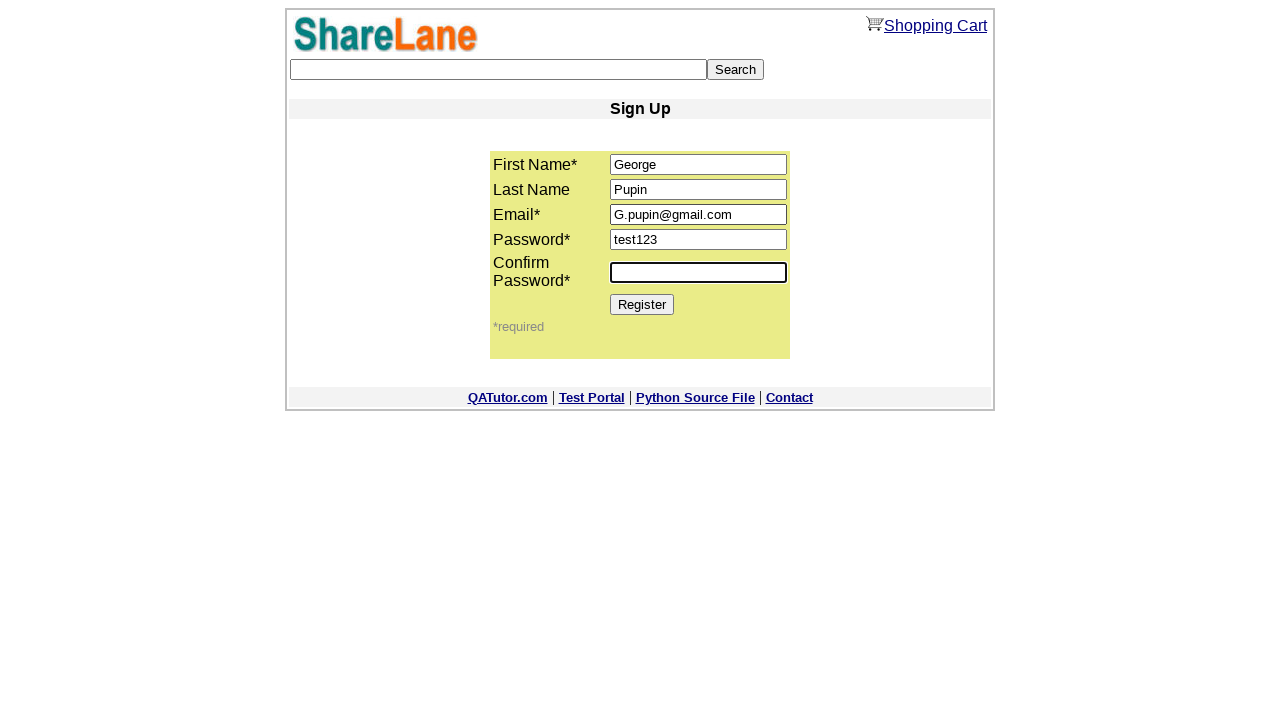

Clicked Register button to submit form without password confirmation at (642, 304) on input[value='Register']
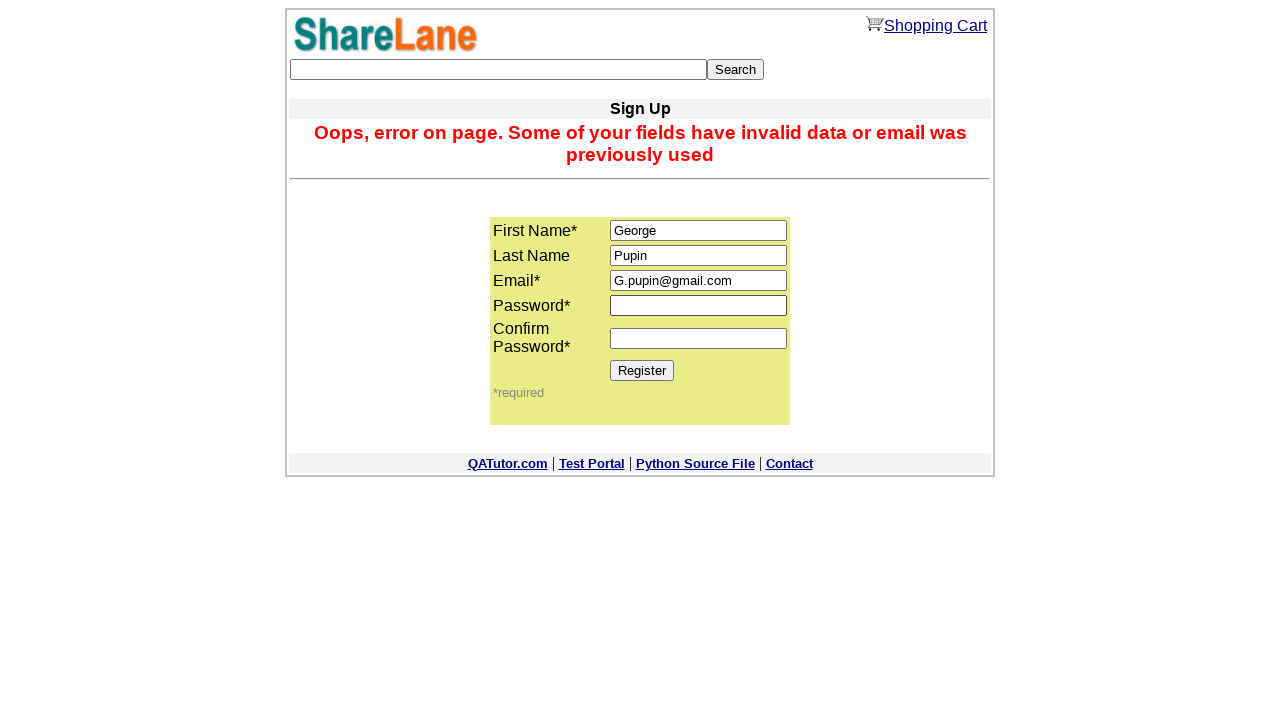

Error message appeared - password validation failed as expected
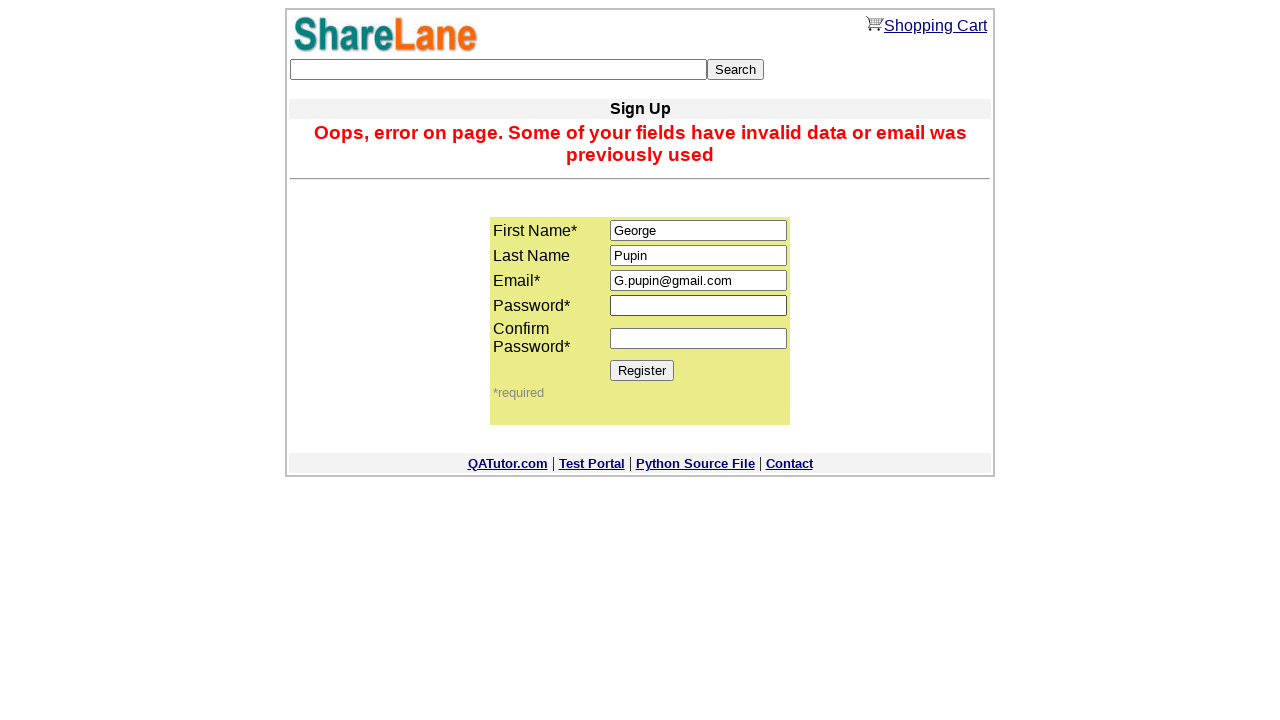

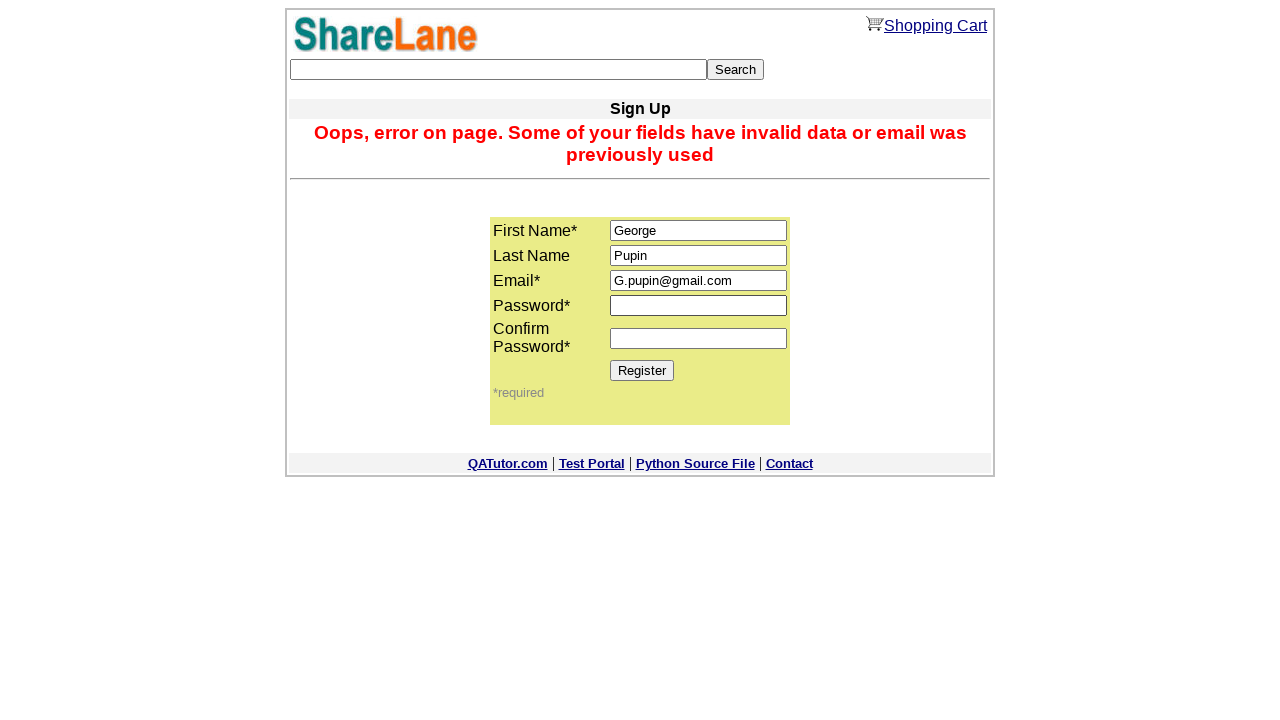